Tests window switching functionality by clicking a button to open a new tab, switching between windows, and returning to the original window

Starting URL: https://formy-project.herokuapp.com/switch-window

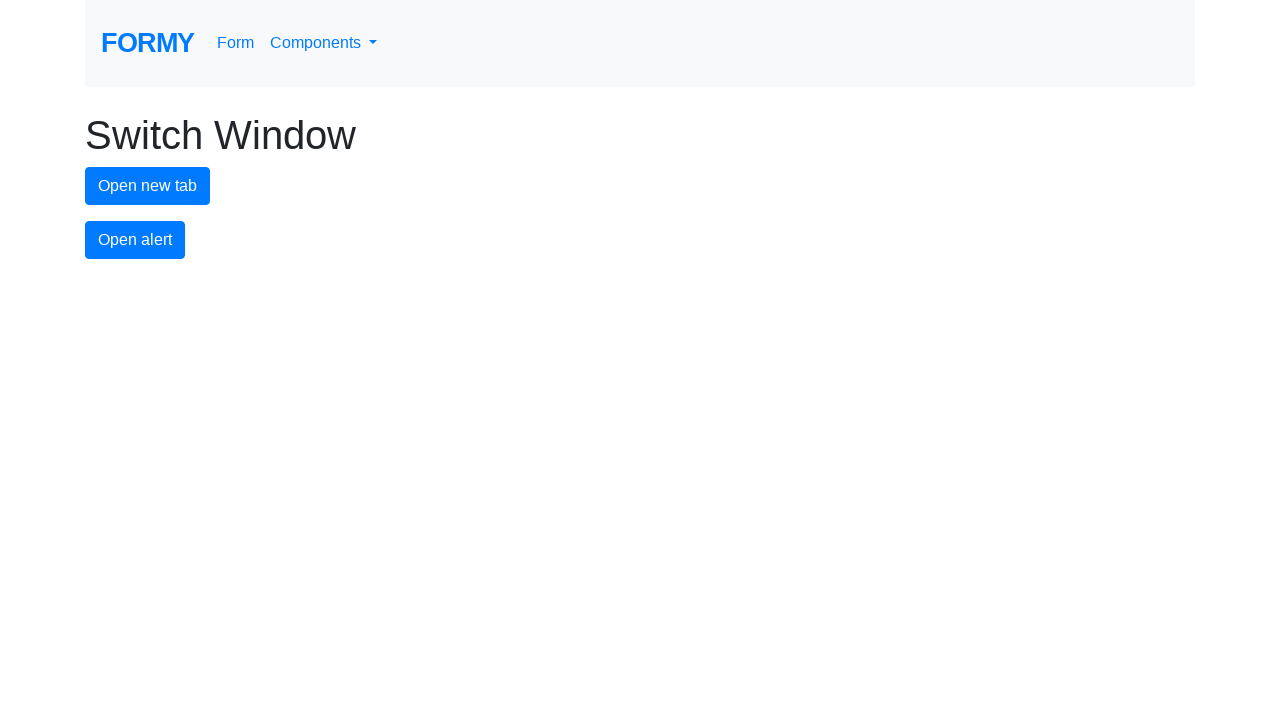

Clicked button to open new tab at (148, 186) on #new-tab-button
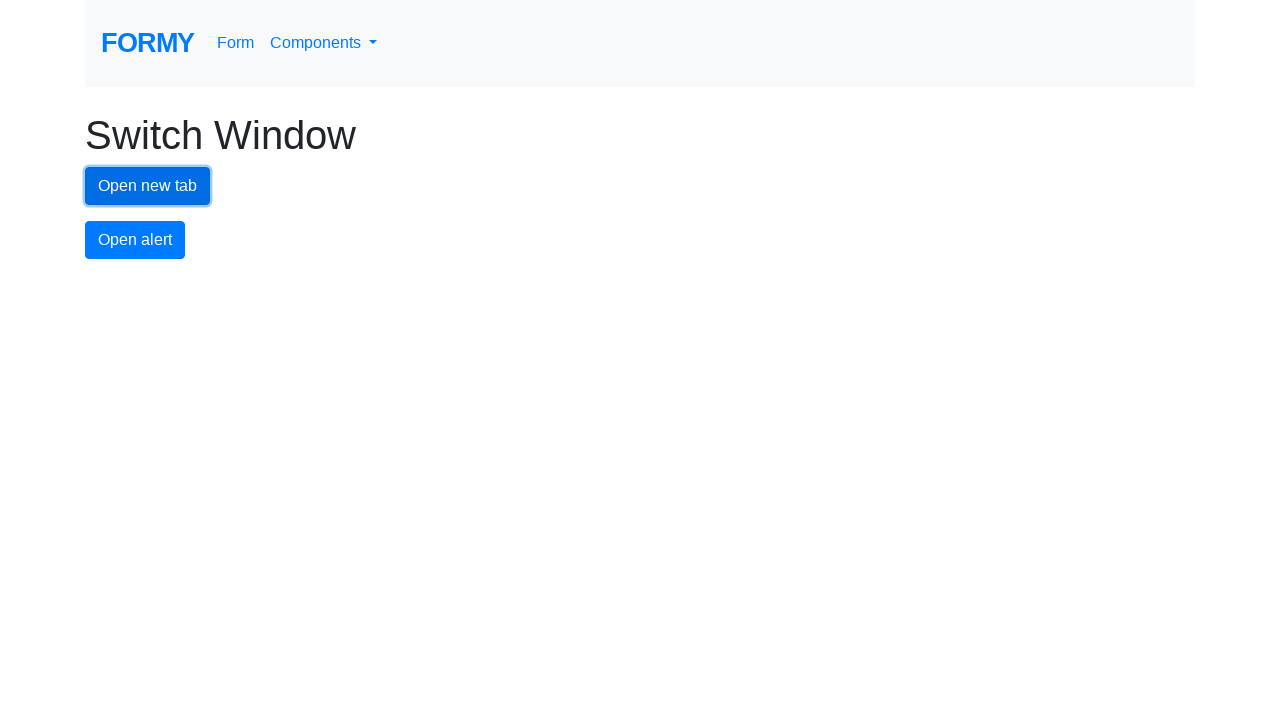

New tab/window opened and captured
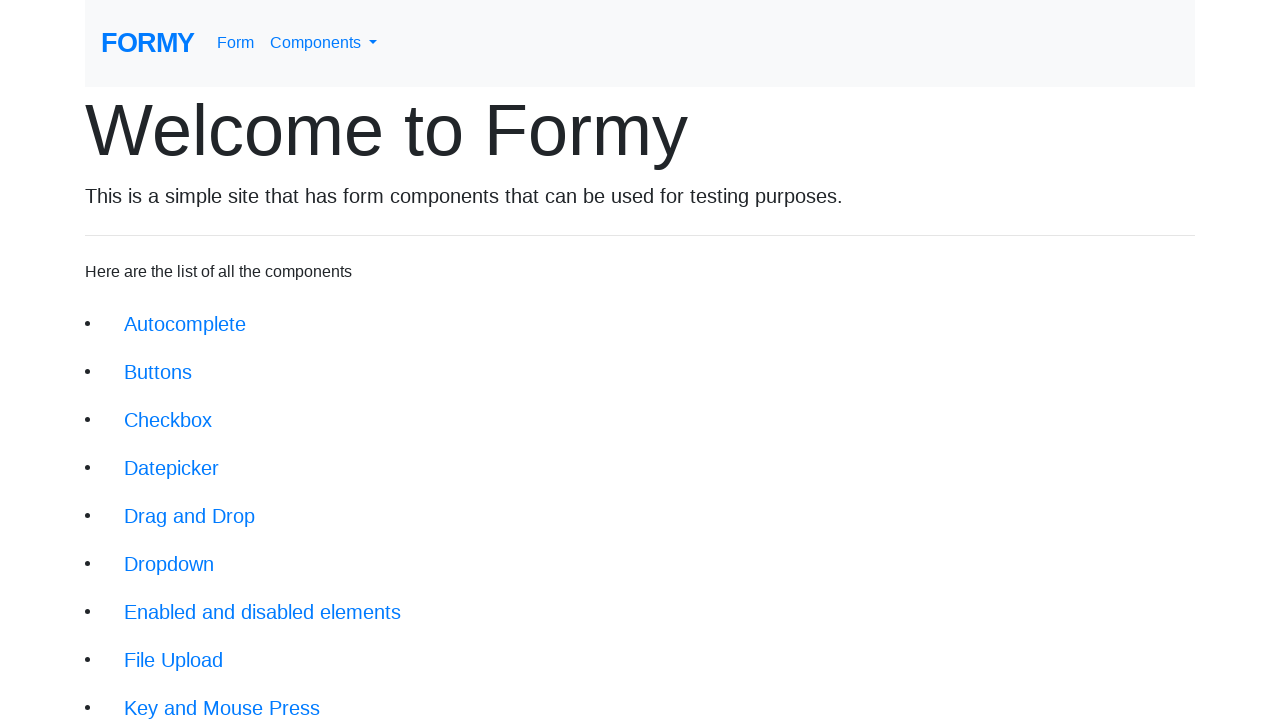

New page finished loading
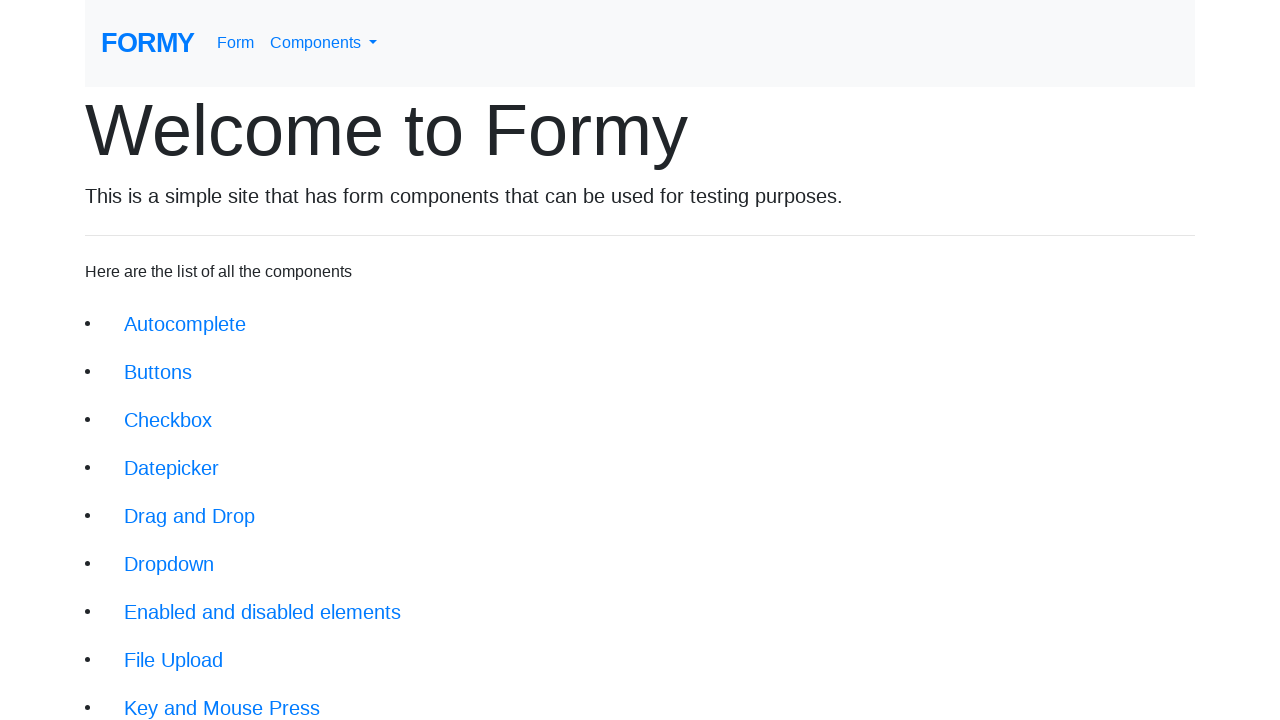

Switched focus to new page
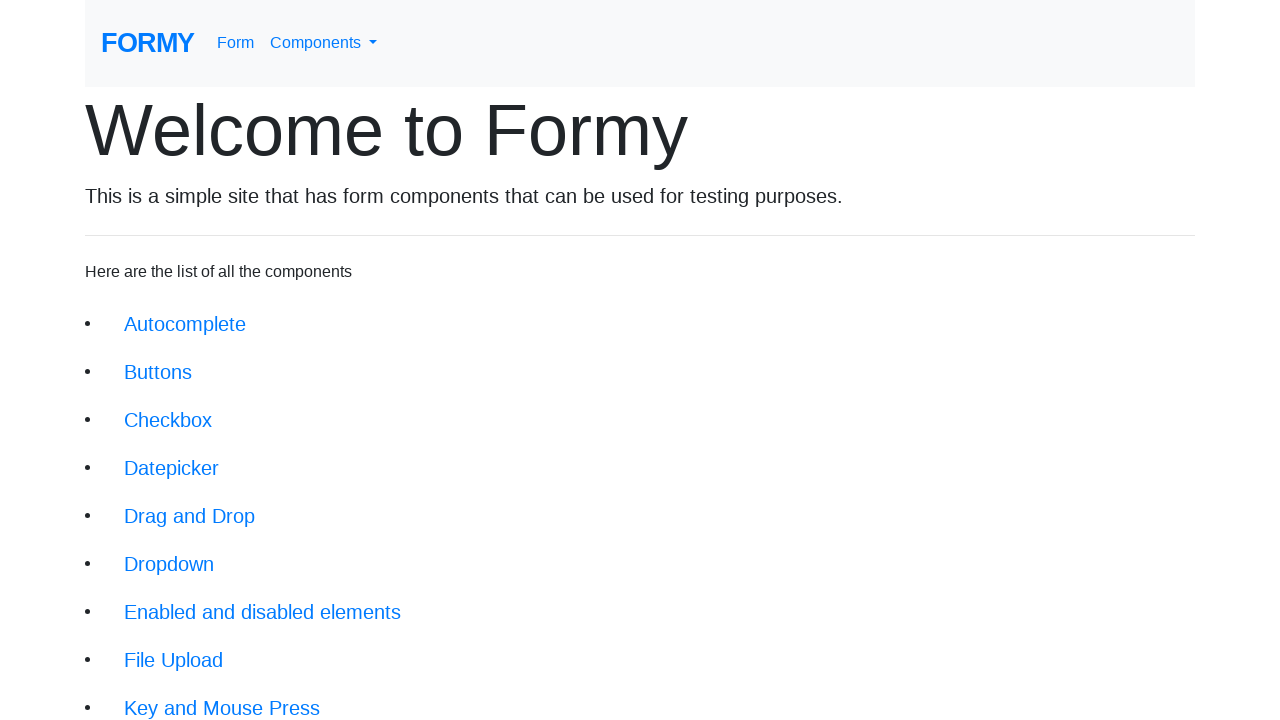

Switched back to original page
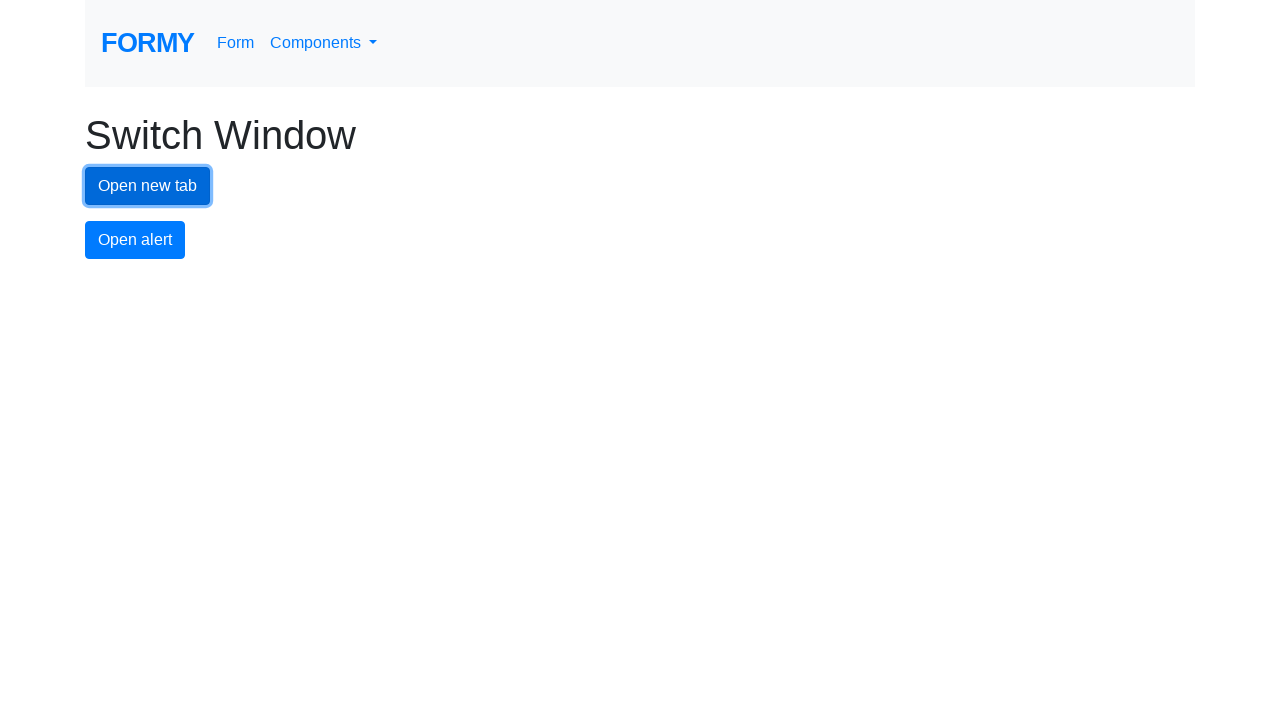

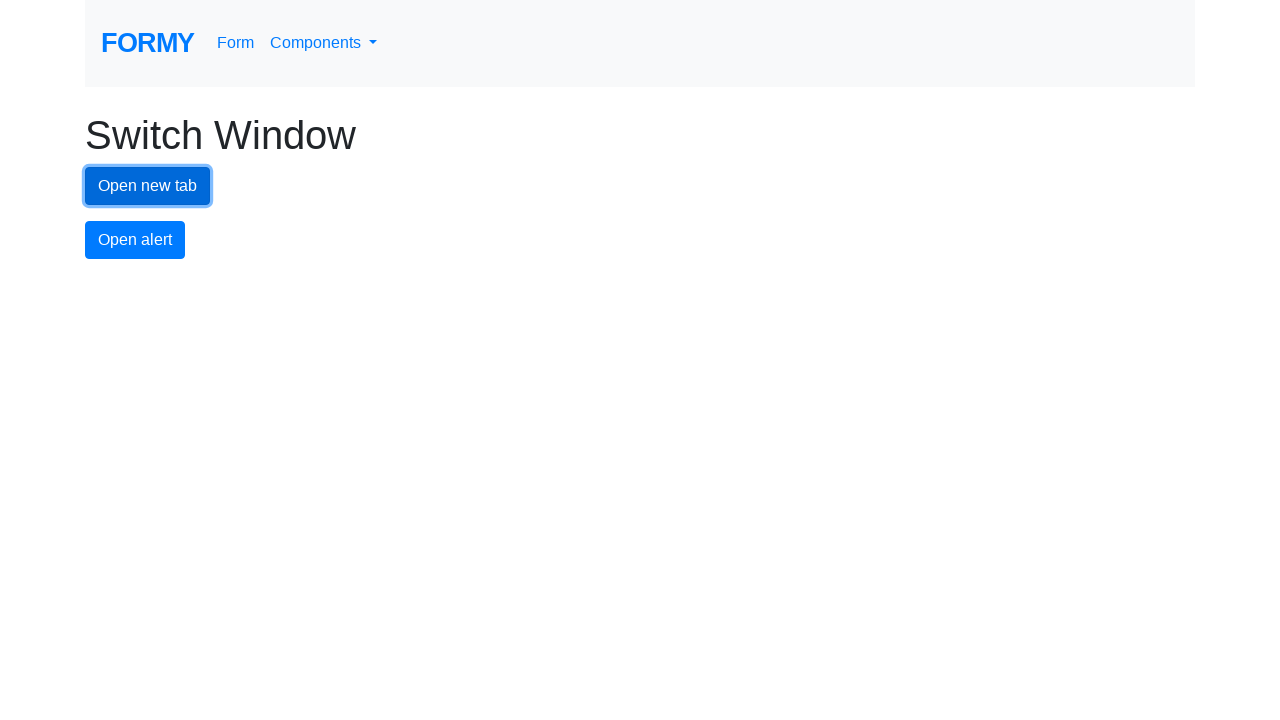